Tests the swap languages functionality by setting source and target languages then clicking swap button to exchange them

Starting URL: https://translate.google.com/

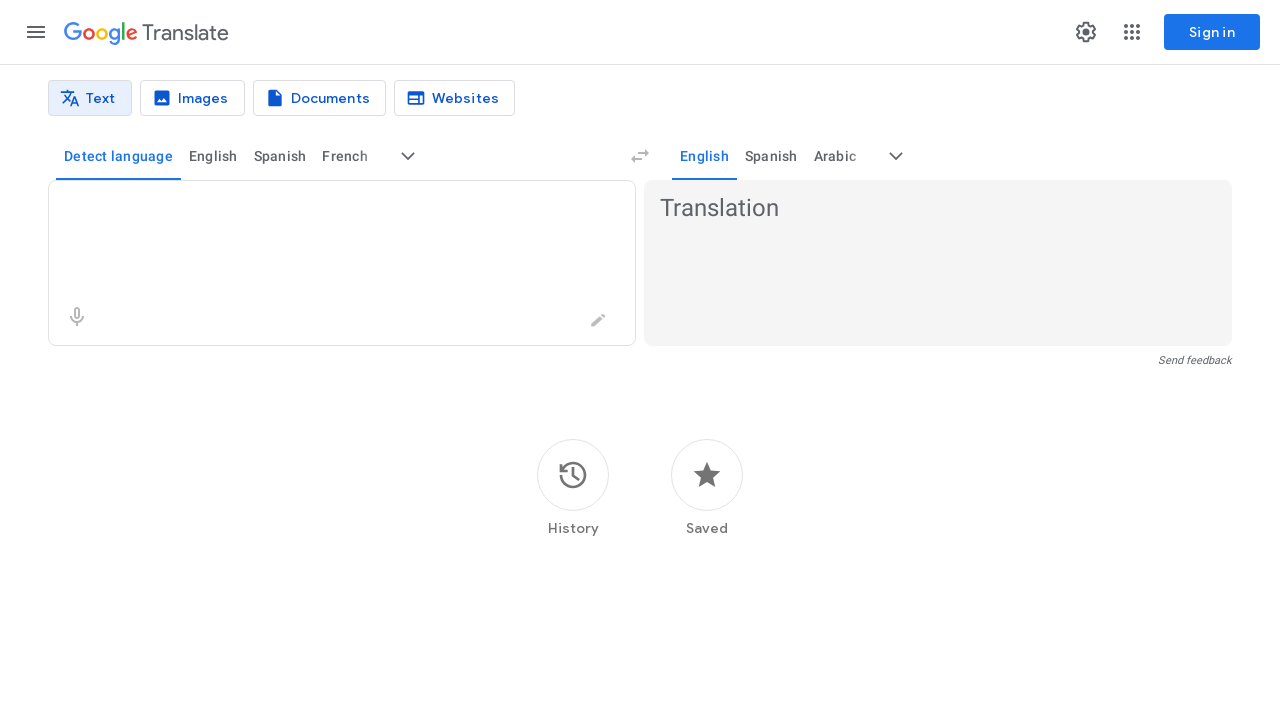

Clicked source language selector at (408, 156) on [data-testid='source-language-selector'], button[aria-label*='source language']
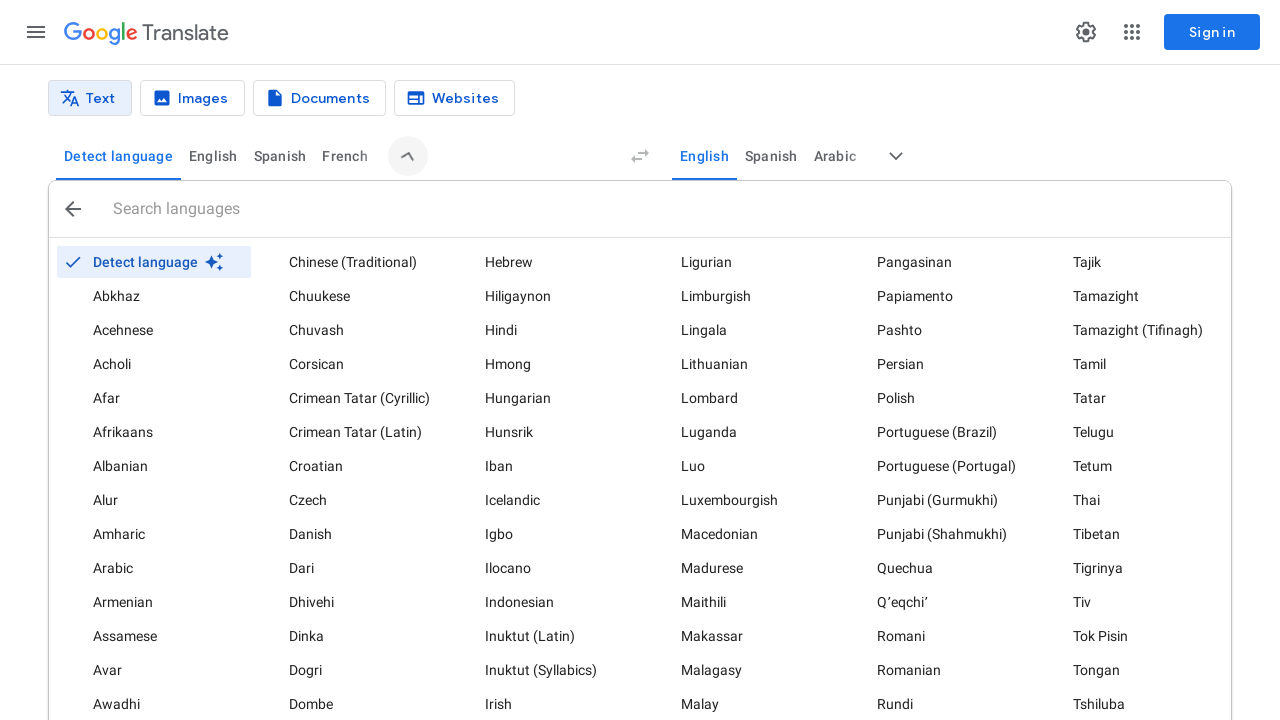

Selected German as source language at (316, 395) on text=German
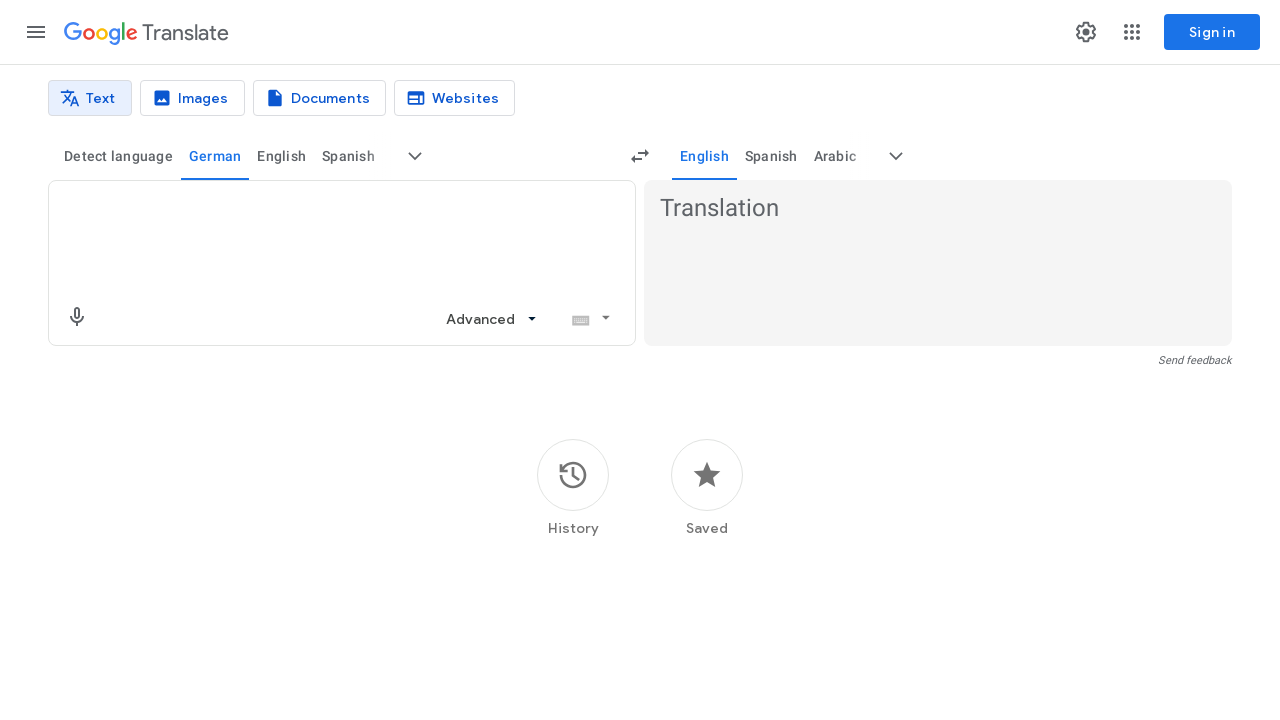

Clicked target language selector at (896, 156) on [data-testid='target-language-selector'], button[aria-label*='target language']
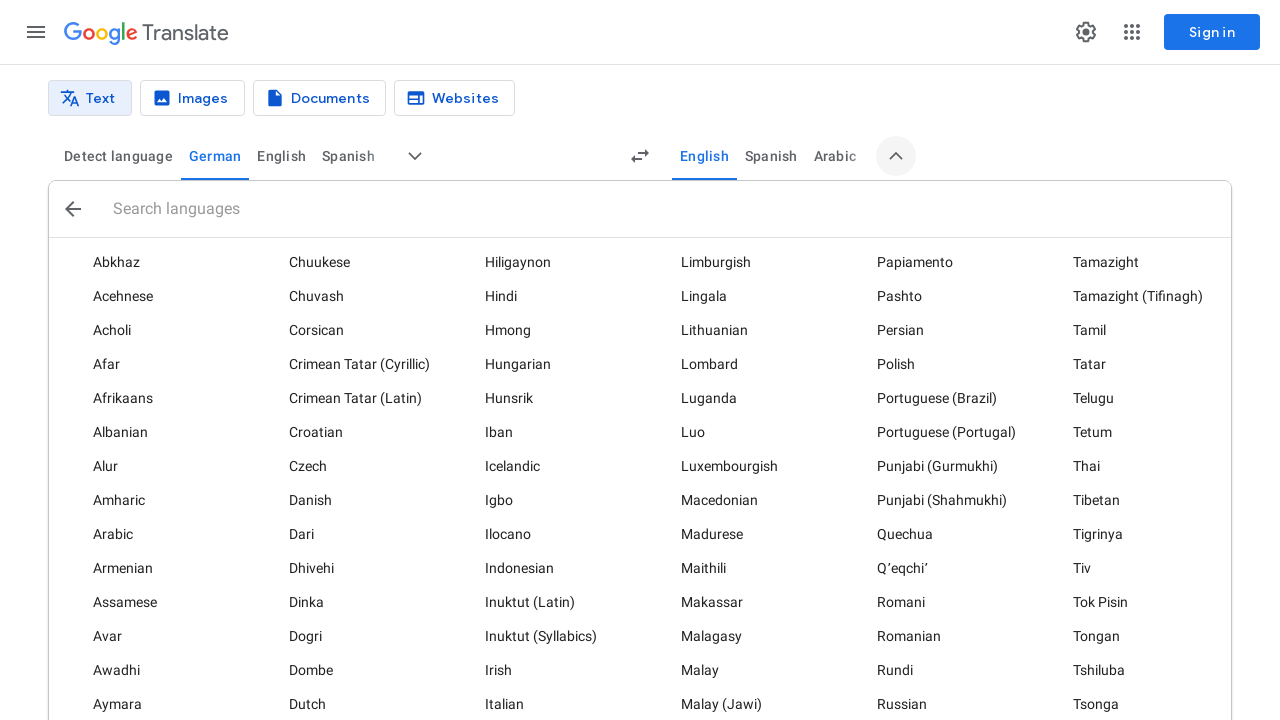

Selected English as target language at (282, 156) on text=English
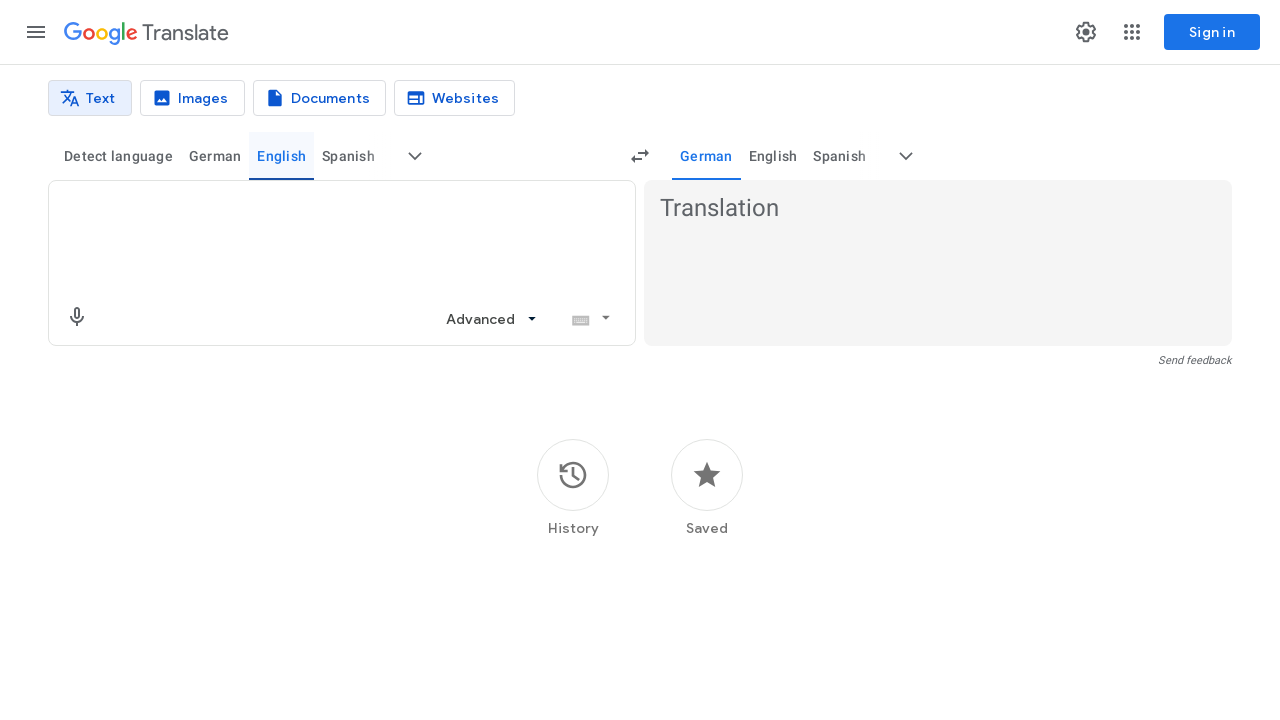

Clicked swap languages button to exchange source and target languages at (640, 156) on button[aria-label*='swap'], button[aria-label*='Swap']
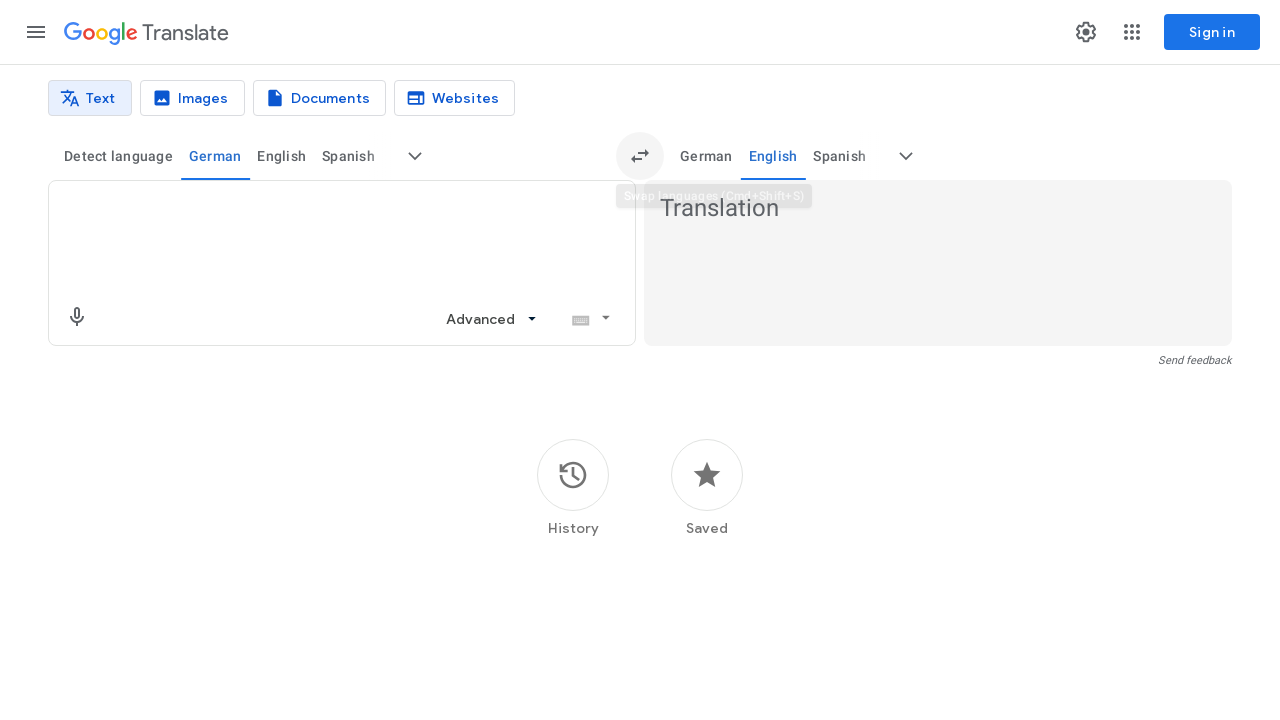

Waited for language swap to complete
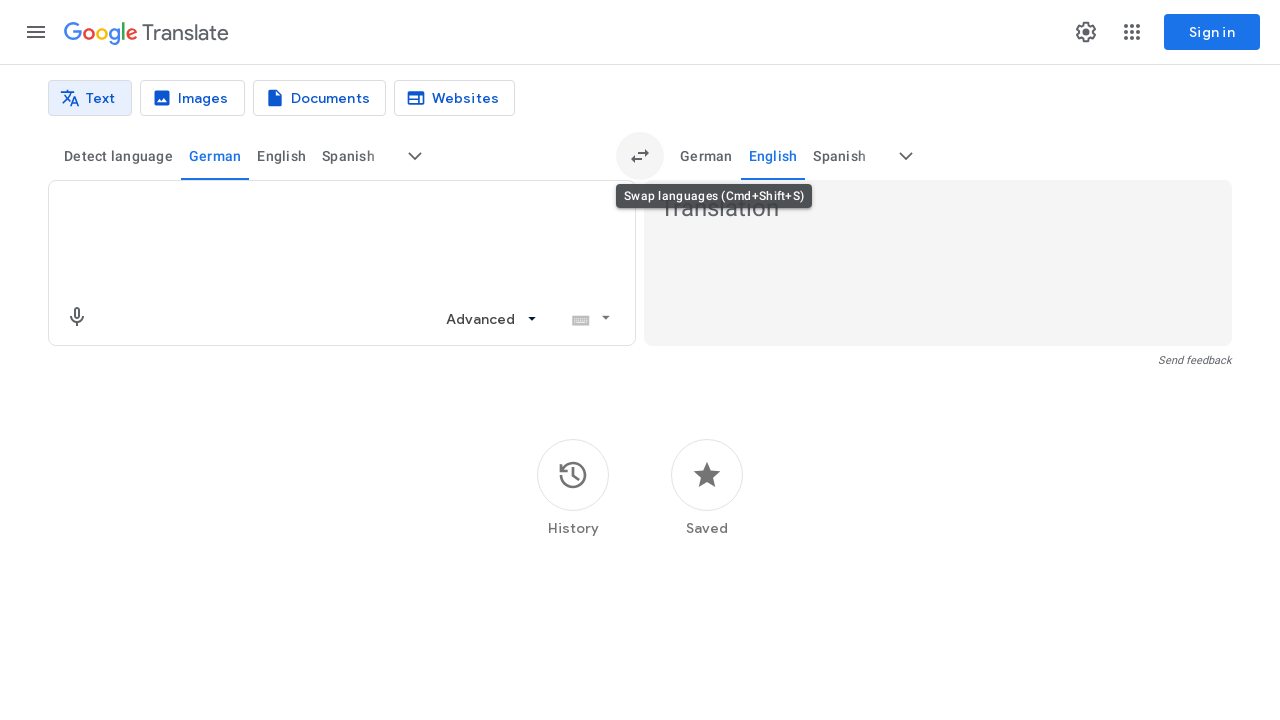

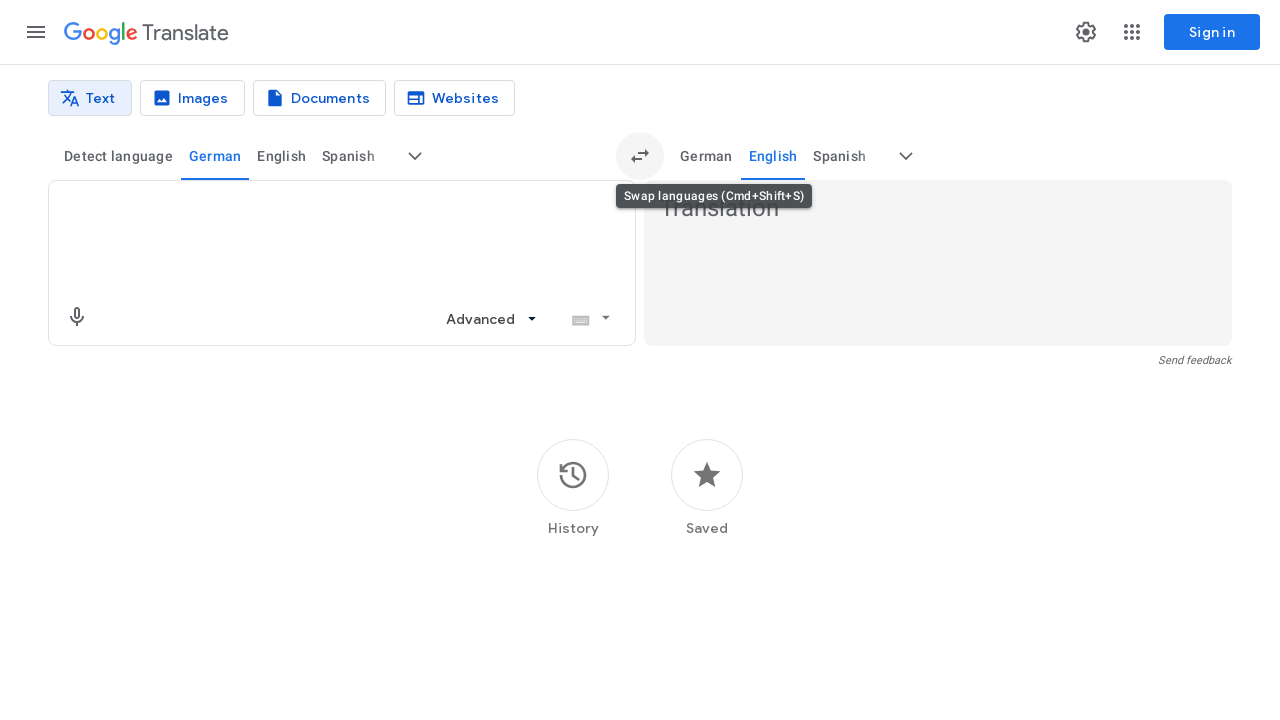